Tests a form that requires calculating the sum of two displayed numbers and selecting the result from a dropdown menu before submitting

Starting URL: http://suninjuly.github.io/selects1.html

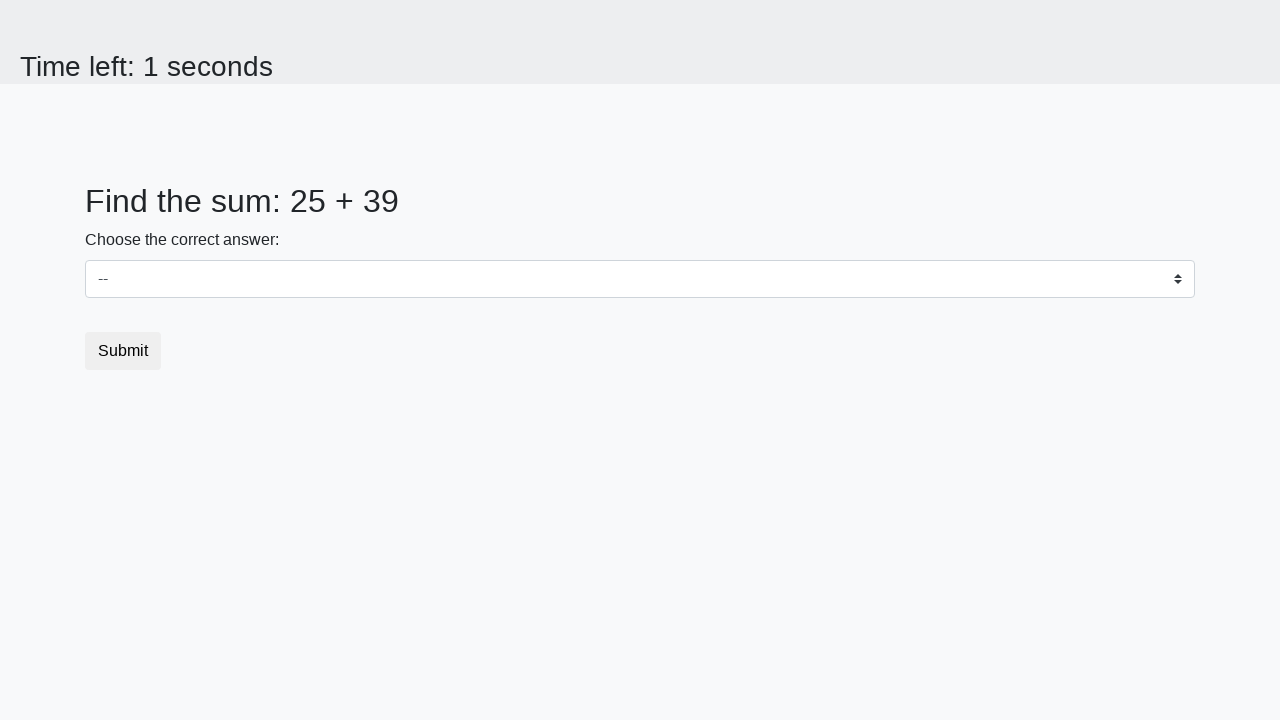

Retrieved first number from #num1 element
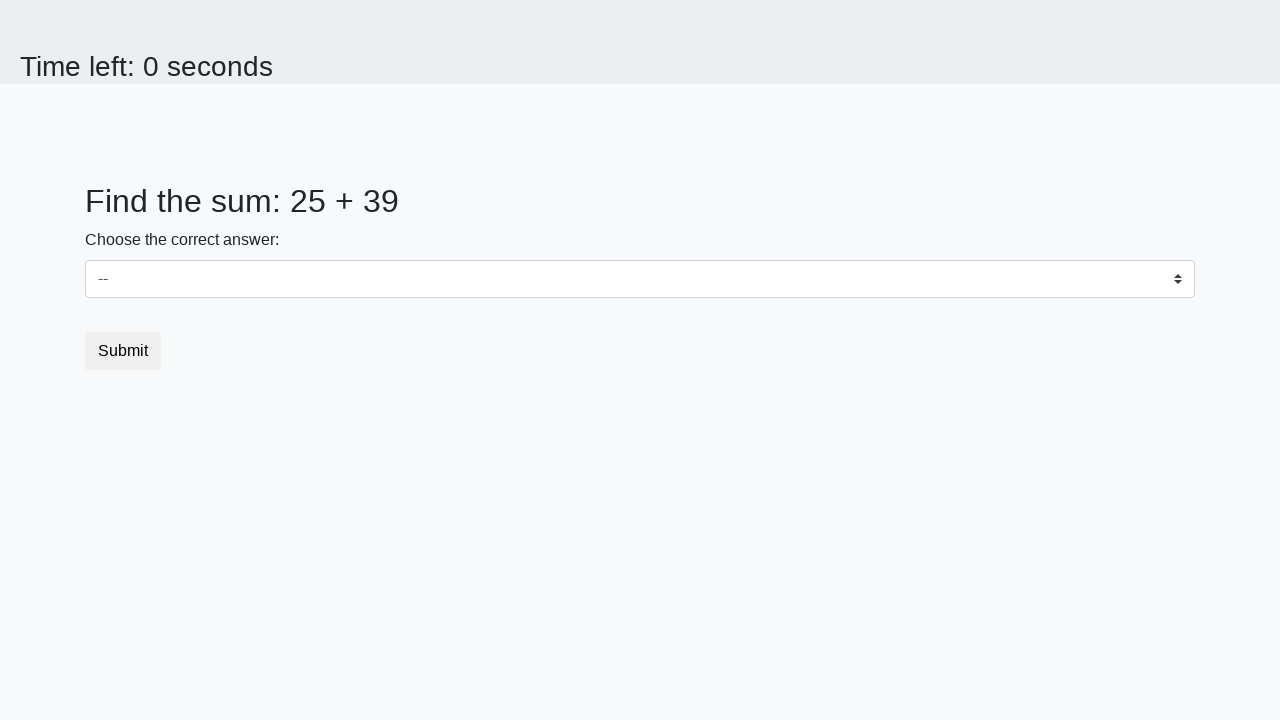

Retrieved second number from #num2 element
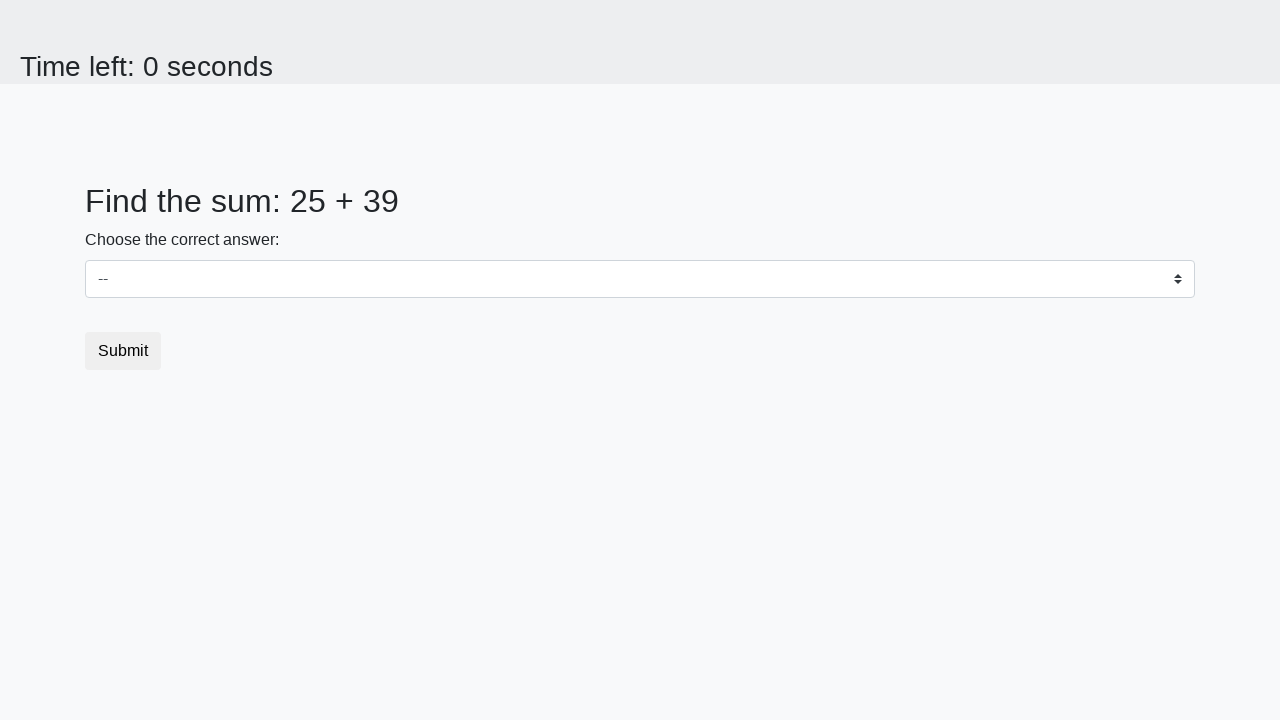

Selected sum (64) from dropdown menu on #dropdown
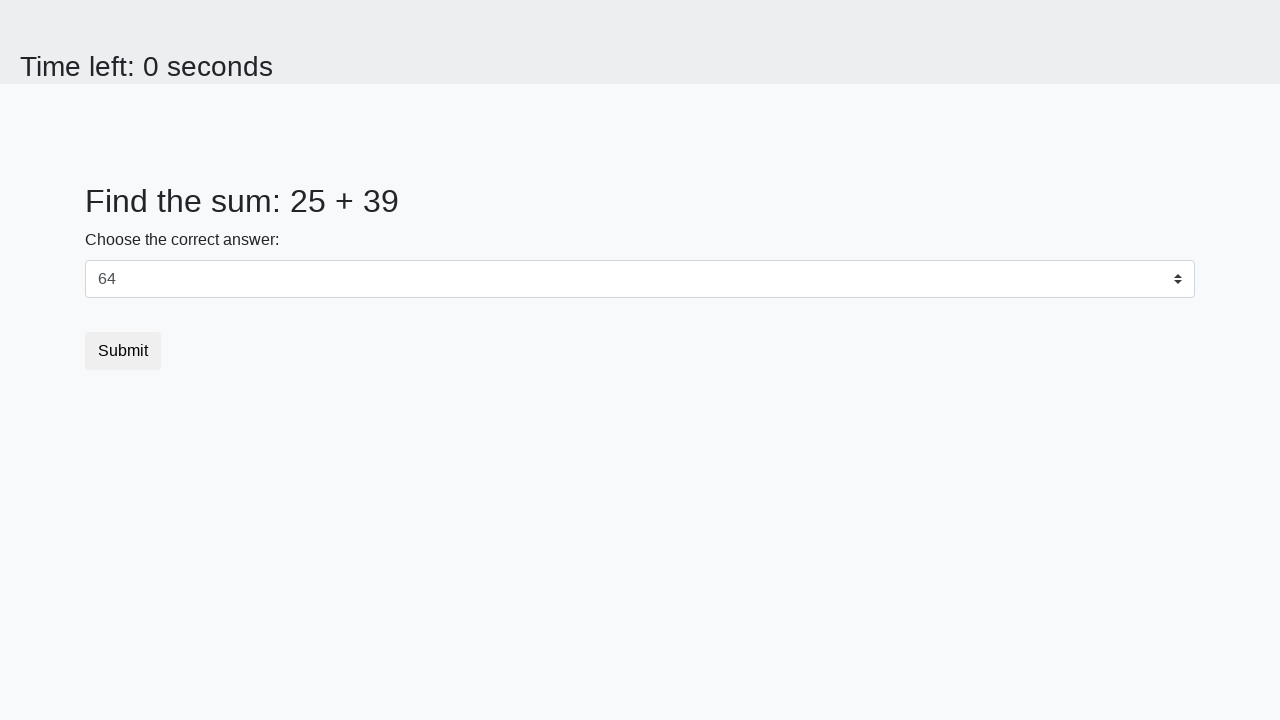

Clicked submit button to submit the form at (123, 351) on button
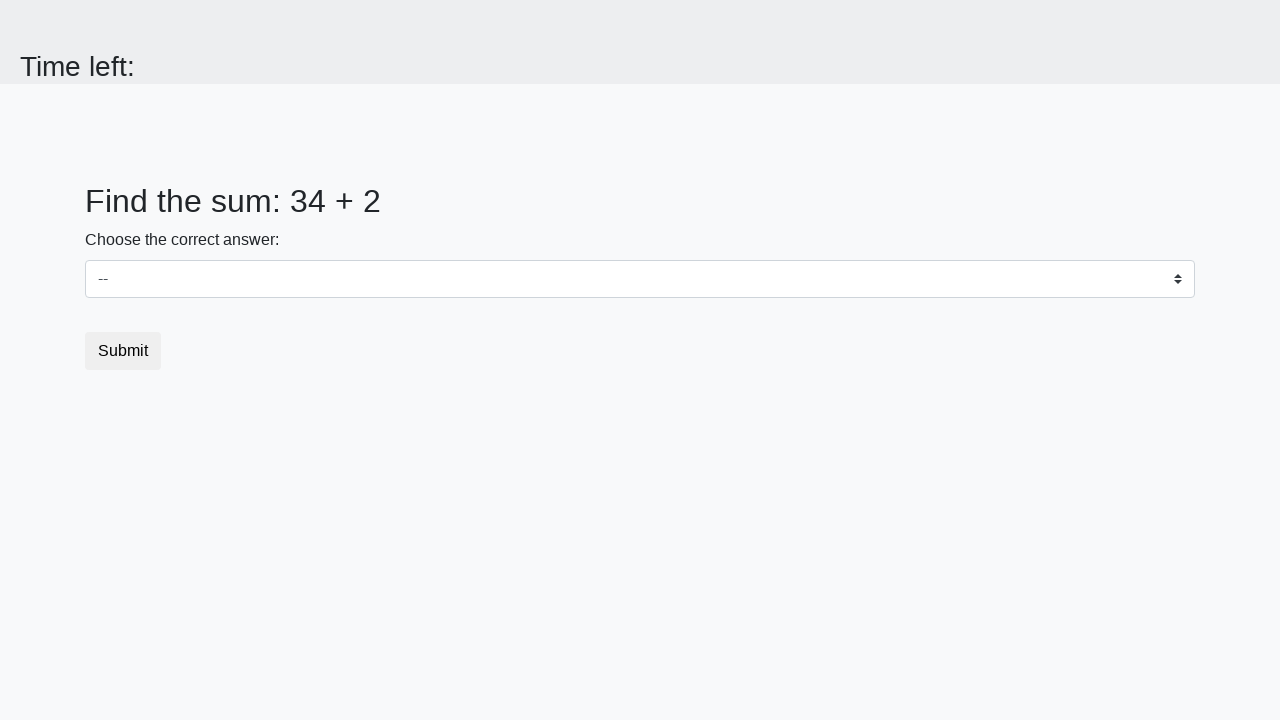

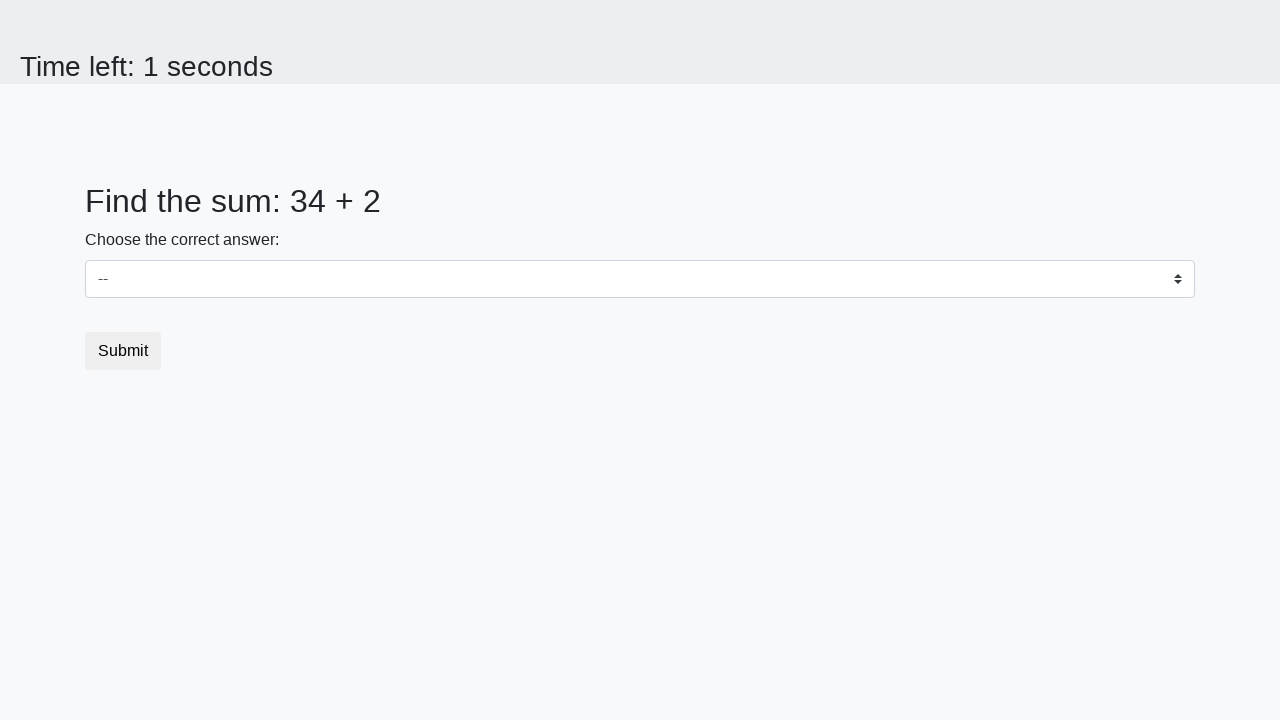